Tests that clicking the Add Element button creates Delete buttons, verifying that 3 clicks result in 3 delete buttons being displayed.

Starting URL: https://the-internet.herokuapp.com/add_remove_elements/

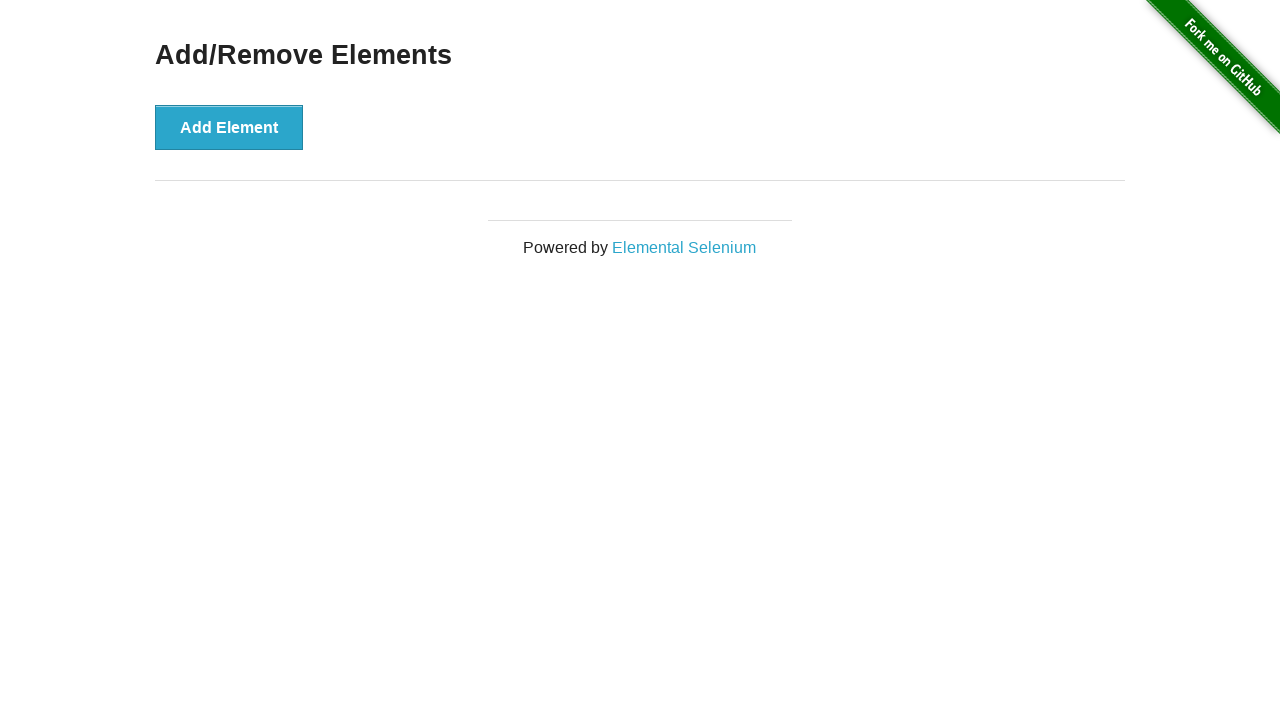

Clicked Add Element button (1st click) at (229, 127) on button[onclick='addElement()']
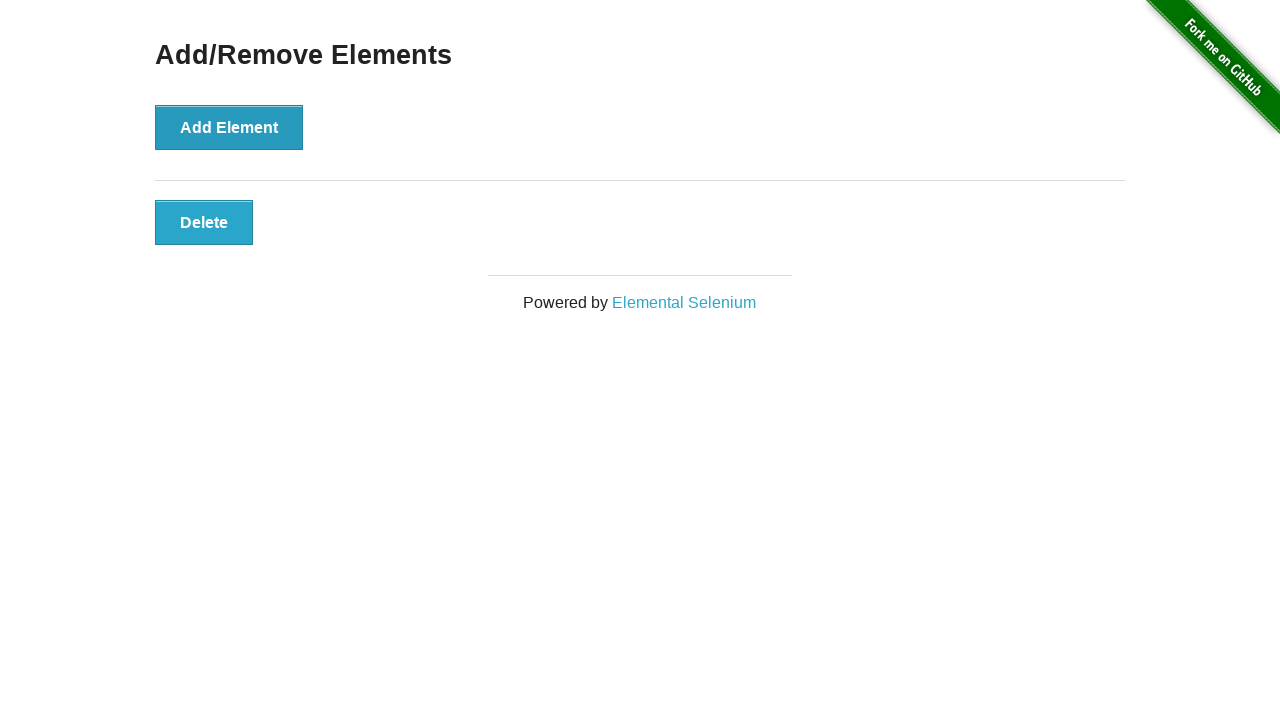

Clicked Add Element button (2nd click) at (229, 127) on button[onclick='addElement()']
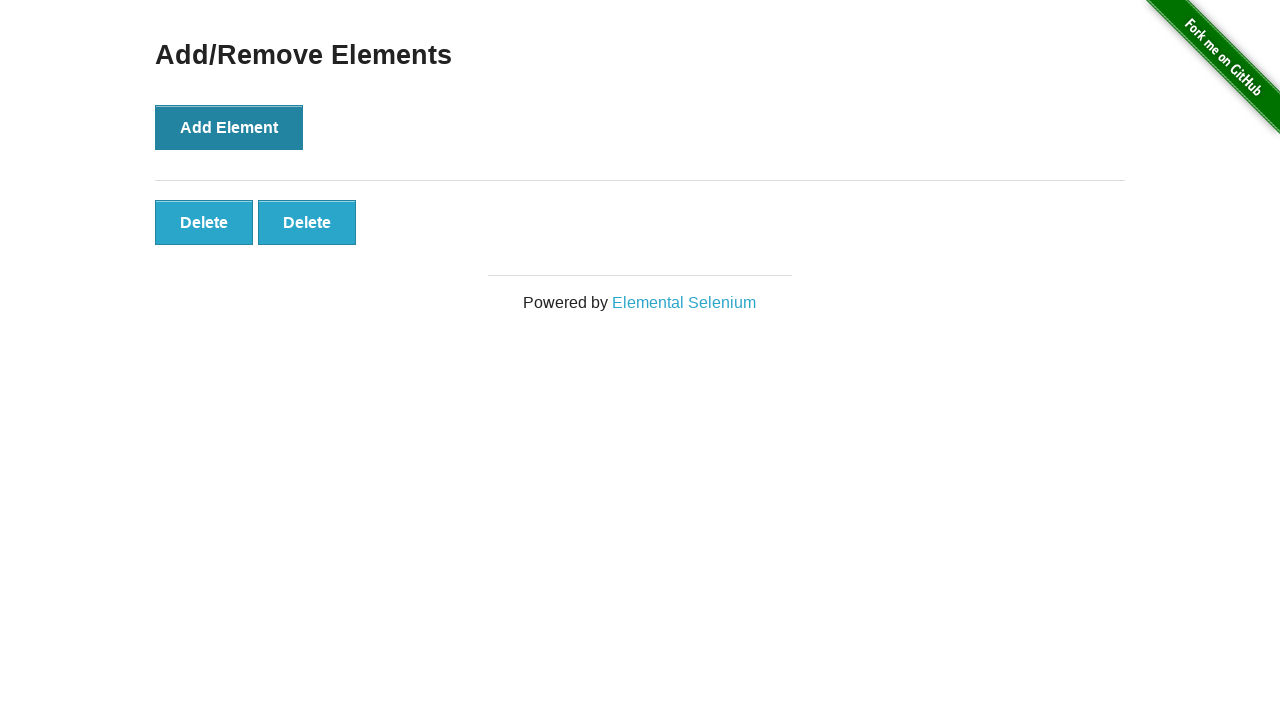

Clicked Add Element button (3rd click) at (229, 127) on button[onclick='addElement()']
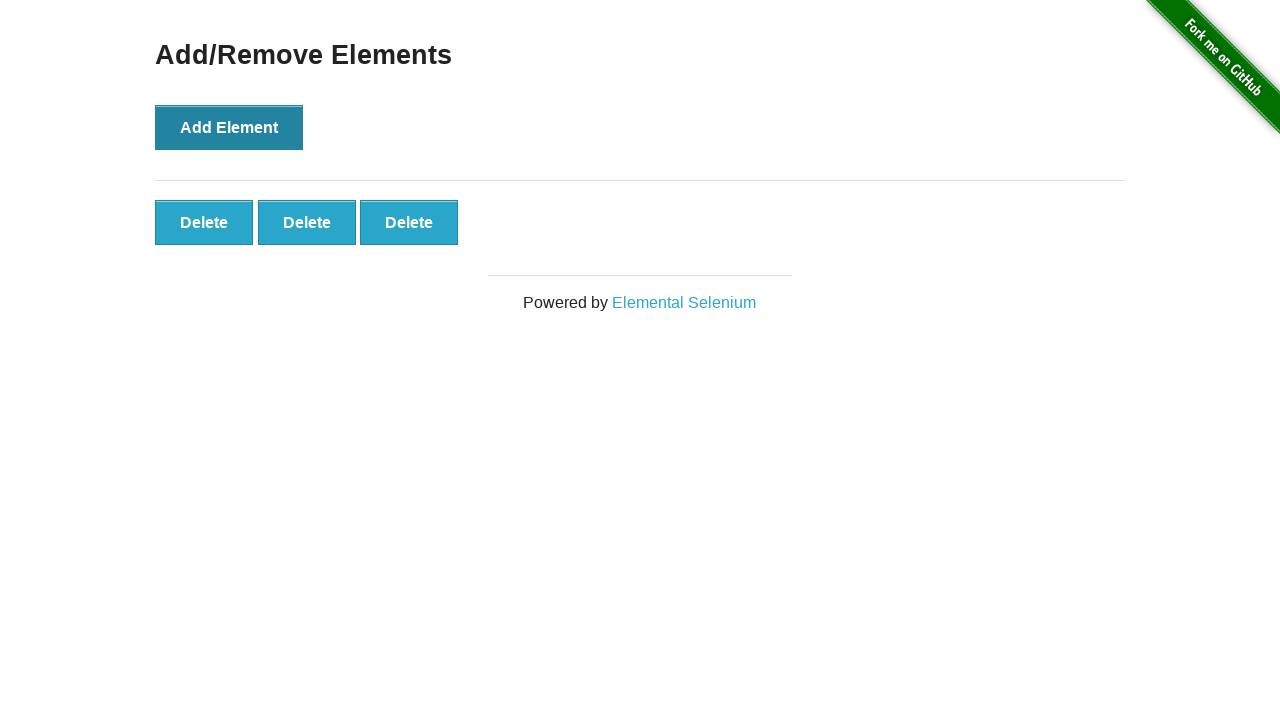

Located delete buttons on page
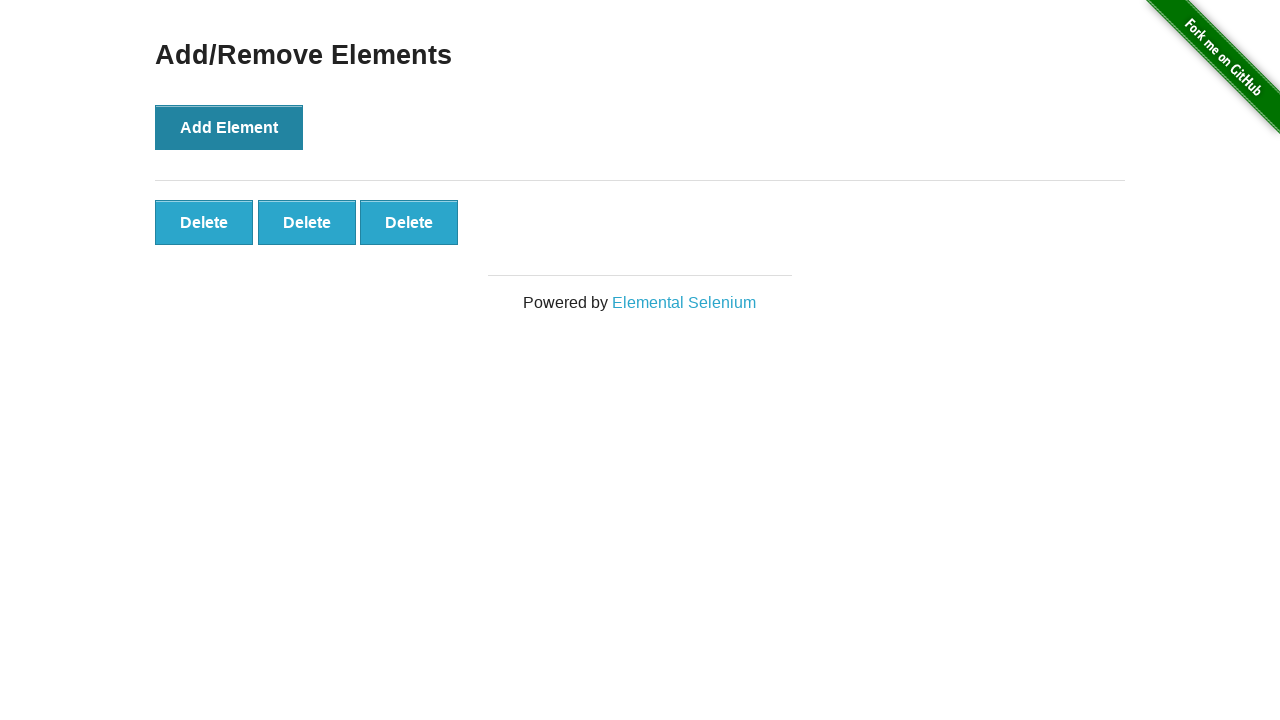

Verified that 3 delete buttons are displayed
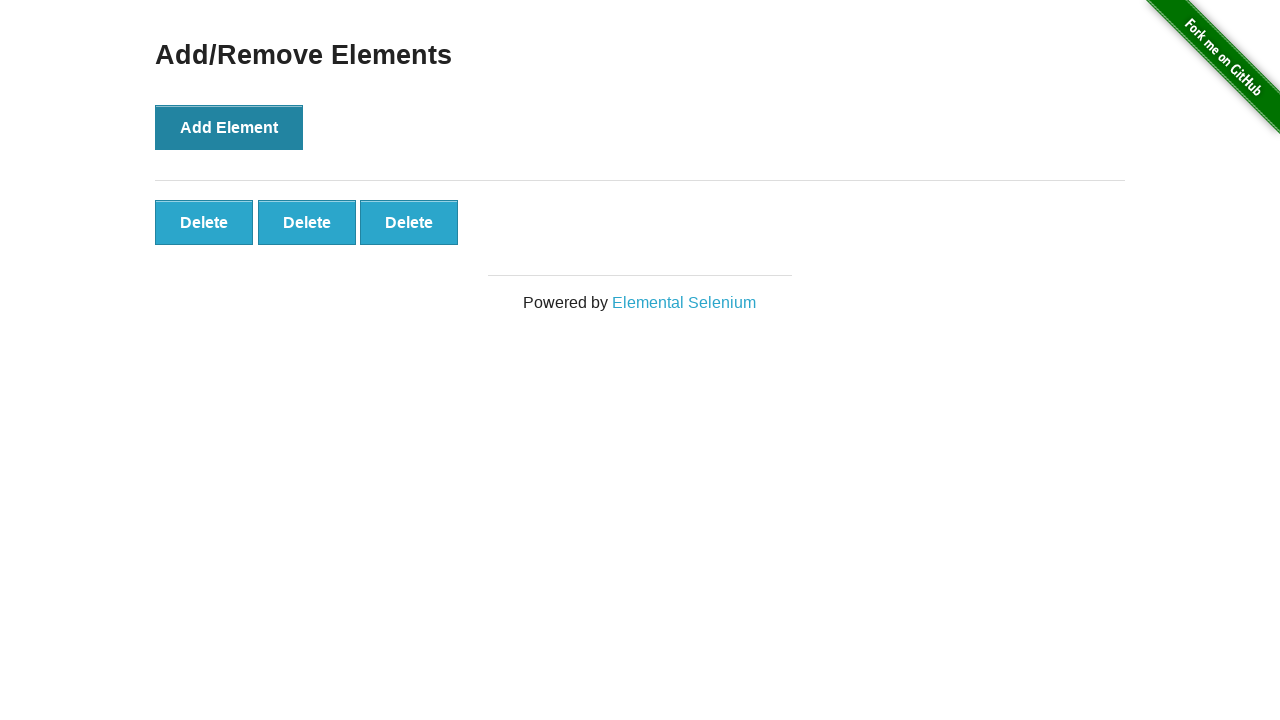

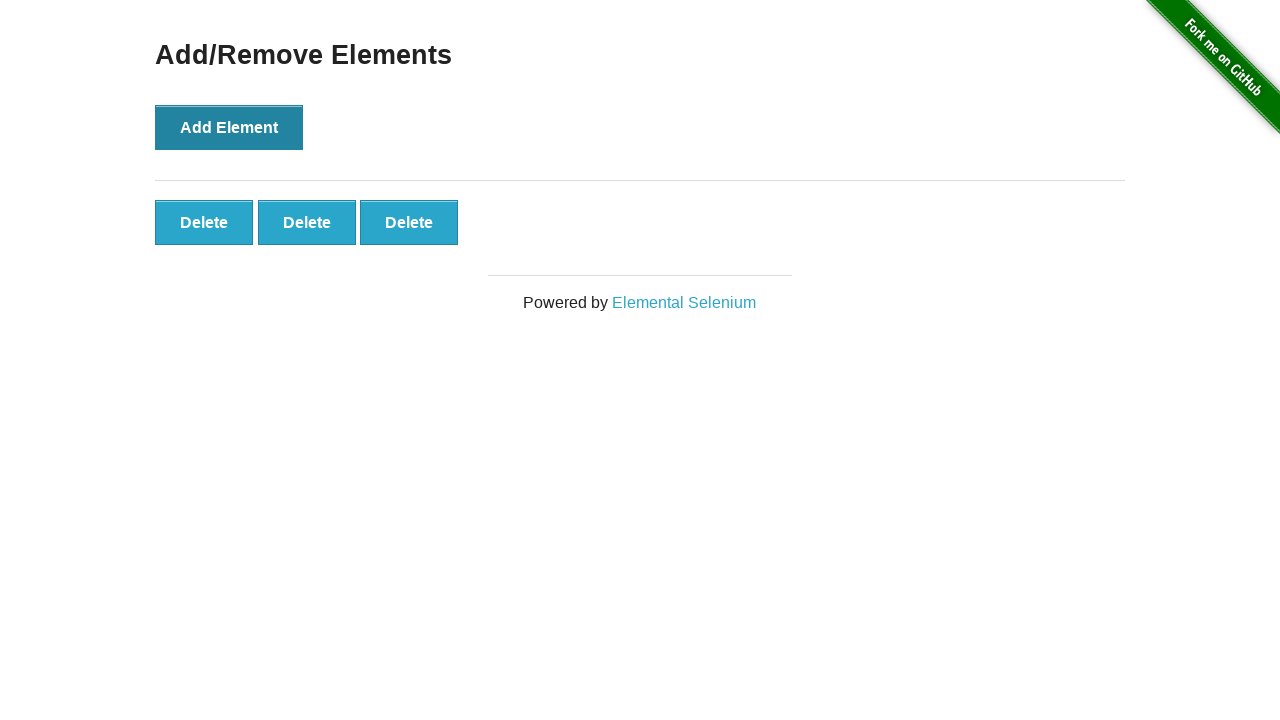